Tests a fancytree component by expanding a tree node, deleting an item via context menu, and performing a drag-and-drop operation to move an item to a different location in the tree.

Starting URL: http://kennethhutw.github.io/demo/Selenium/fancytree.html

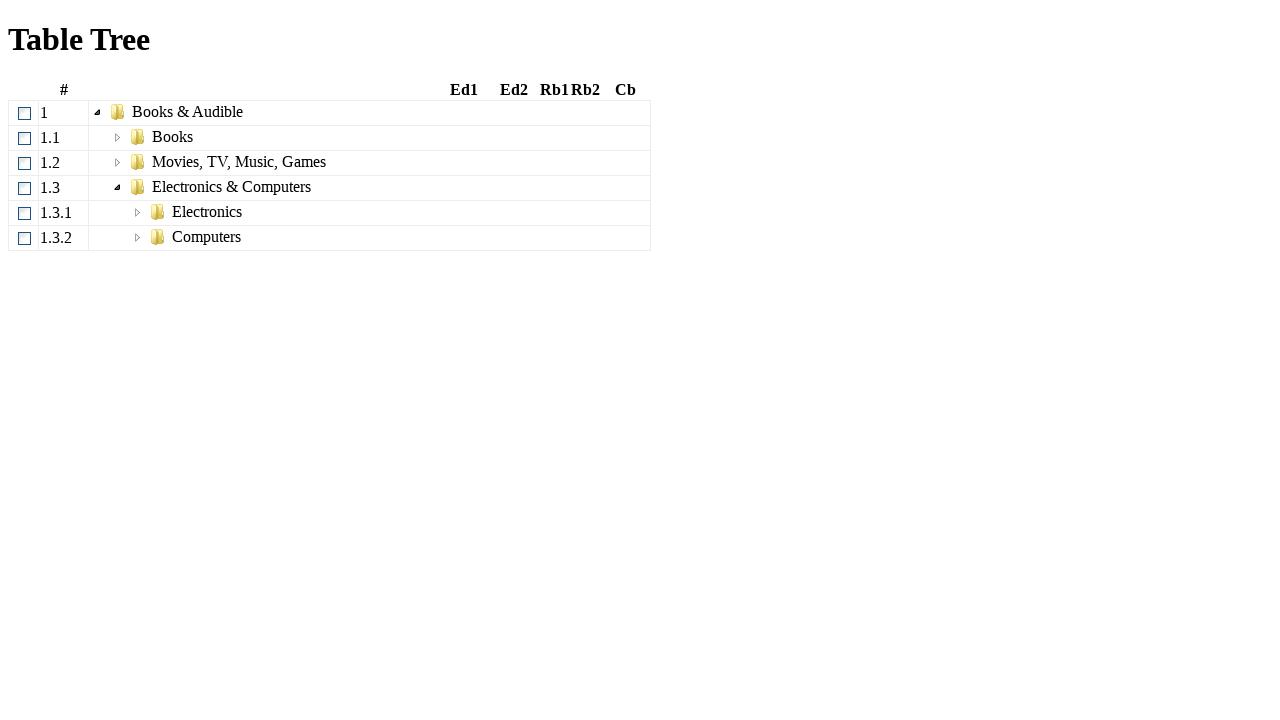

Navigated to fancytree demo page
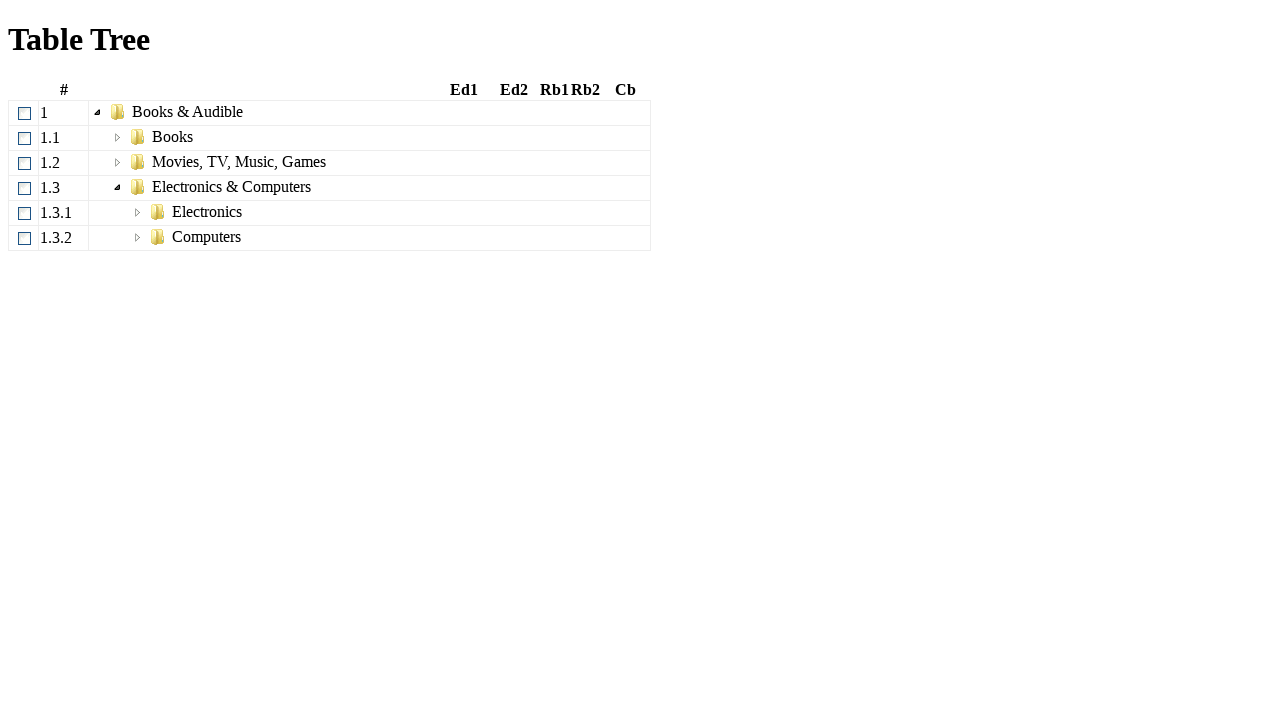

Clicked to expand tree node at (118, 162) on xpath=//*[@id="tree"]/tbody/tr[3]/td[3]/span/span[1]
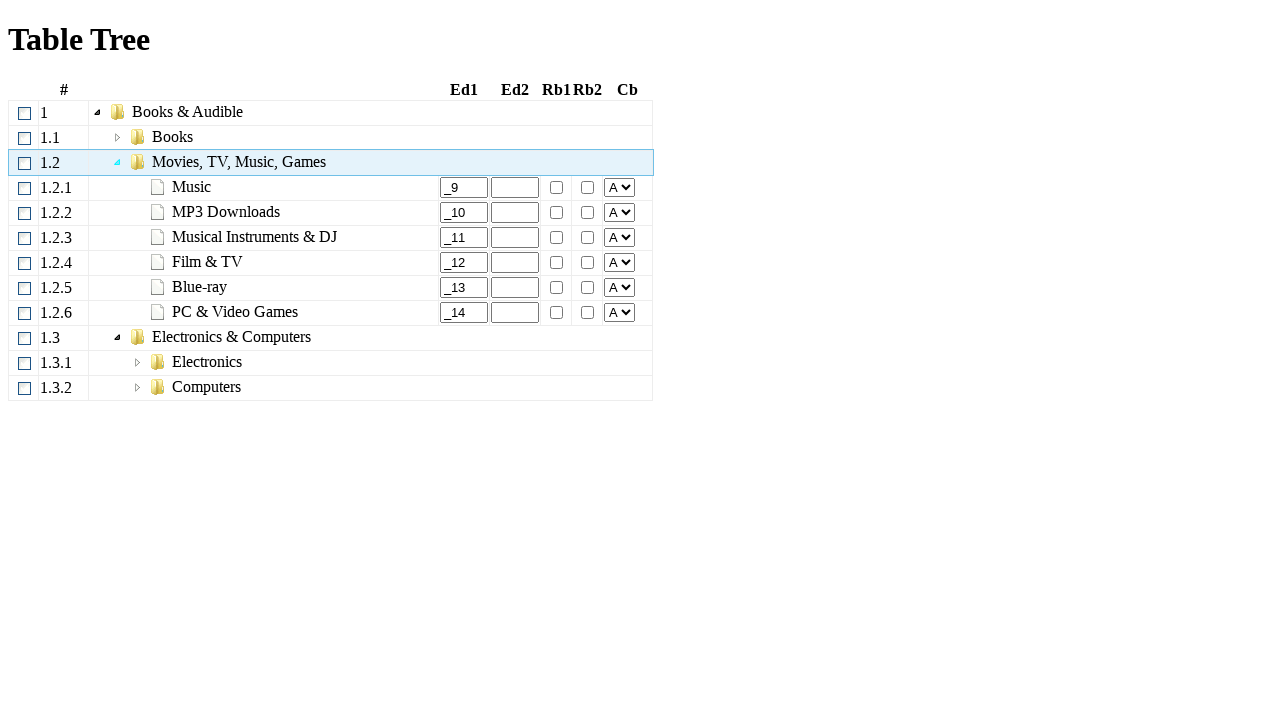

Right-clicked on item to open context menu at (226, 213) on xpath=//*[@id="tree"]/tbody/tr[5]/td[3]/span/span[3]
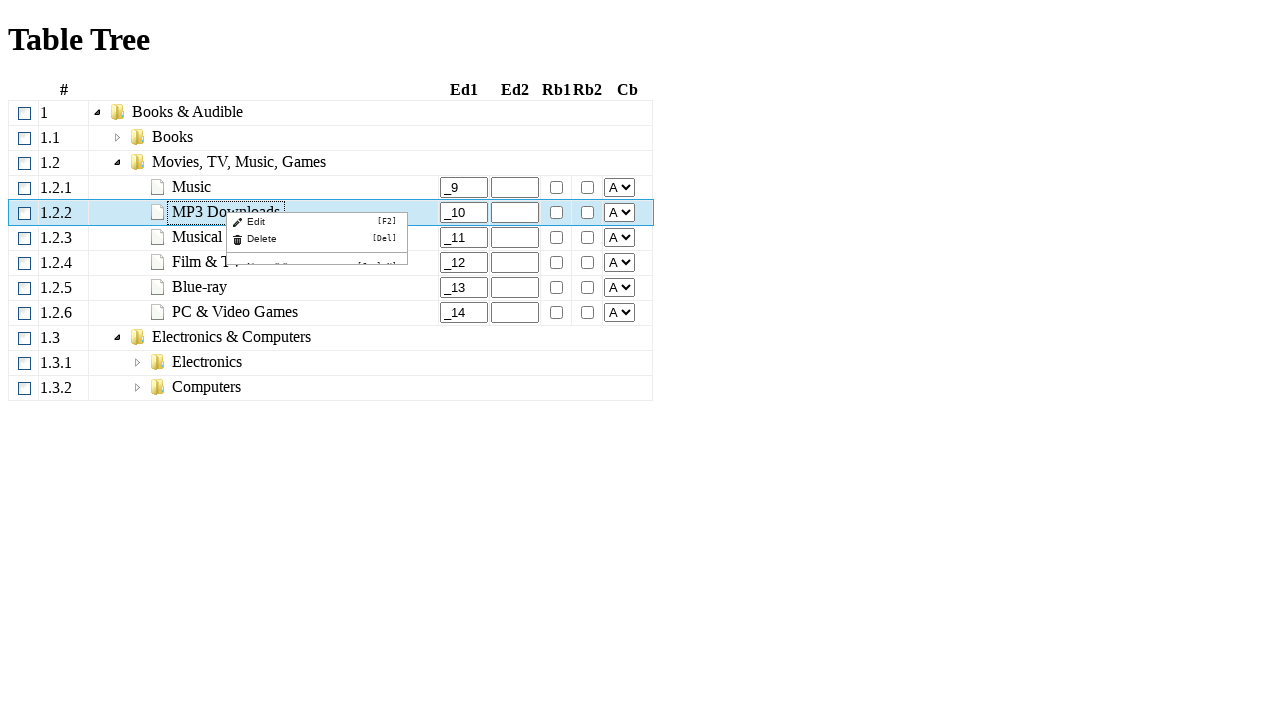

Waited for context menu to appear
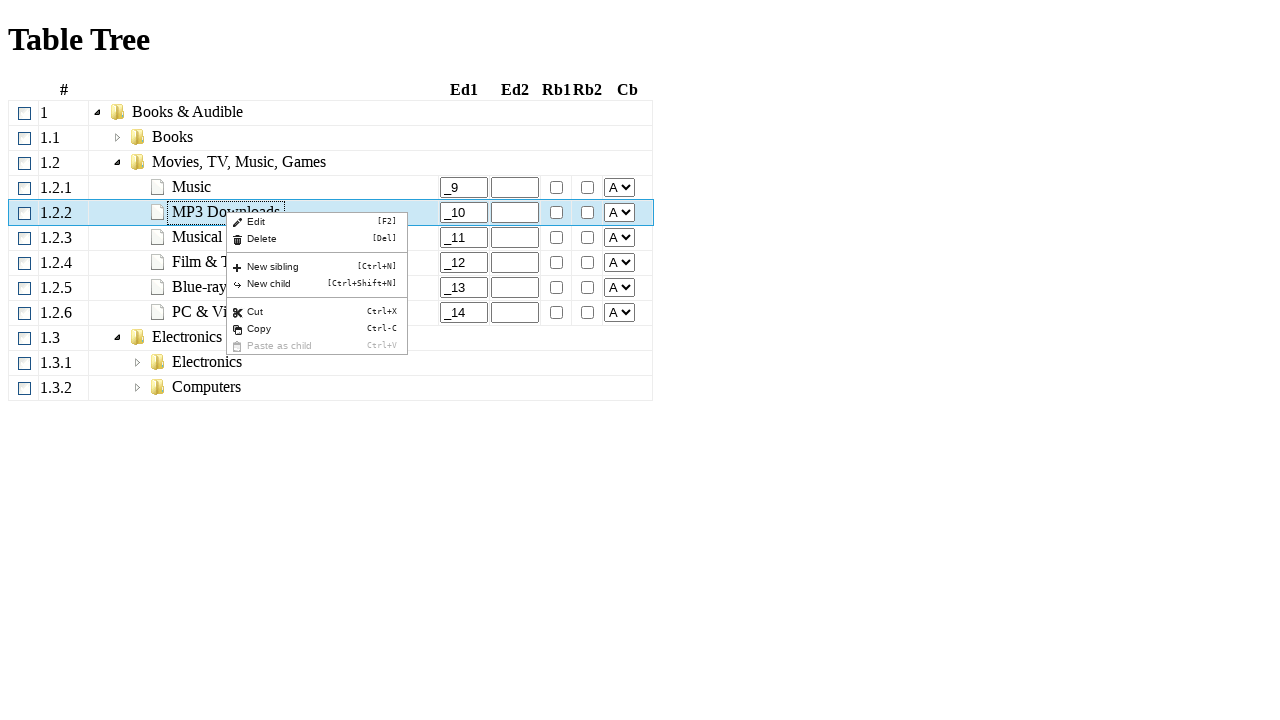

Clicked delete option from context menu at (317, 238) on #ui-id-3
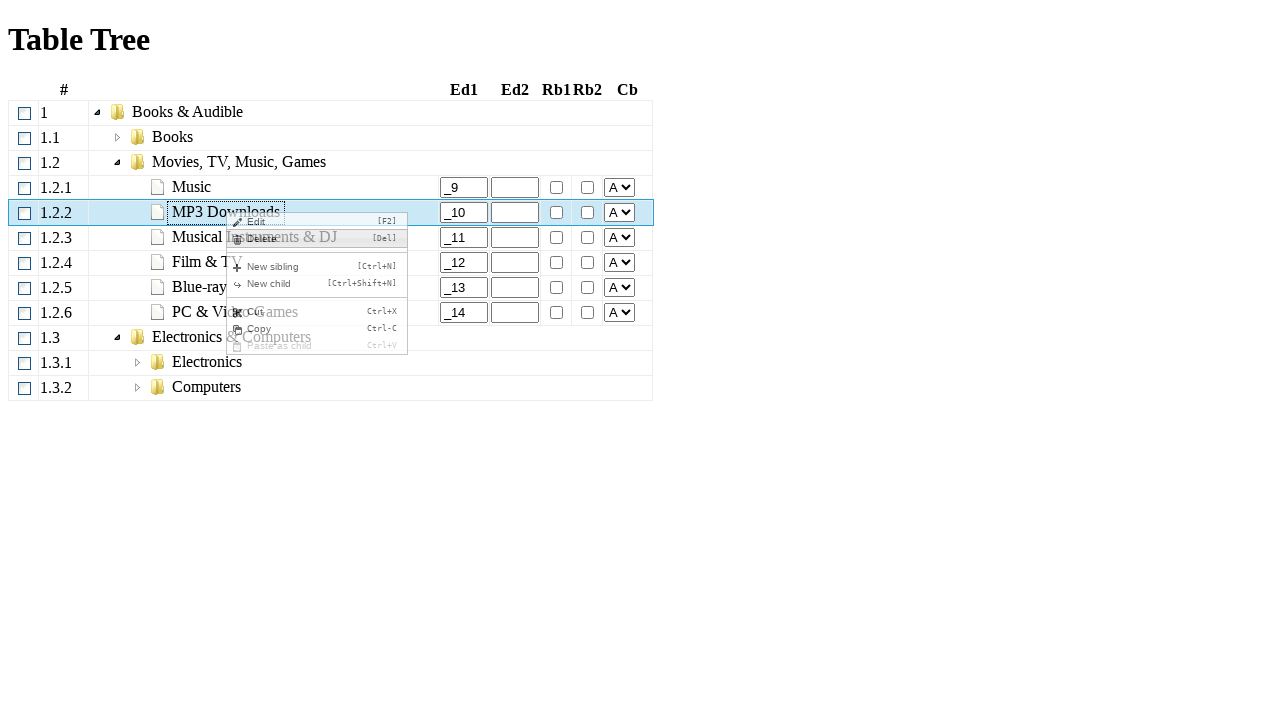

Waited for item deletion to complete
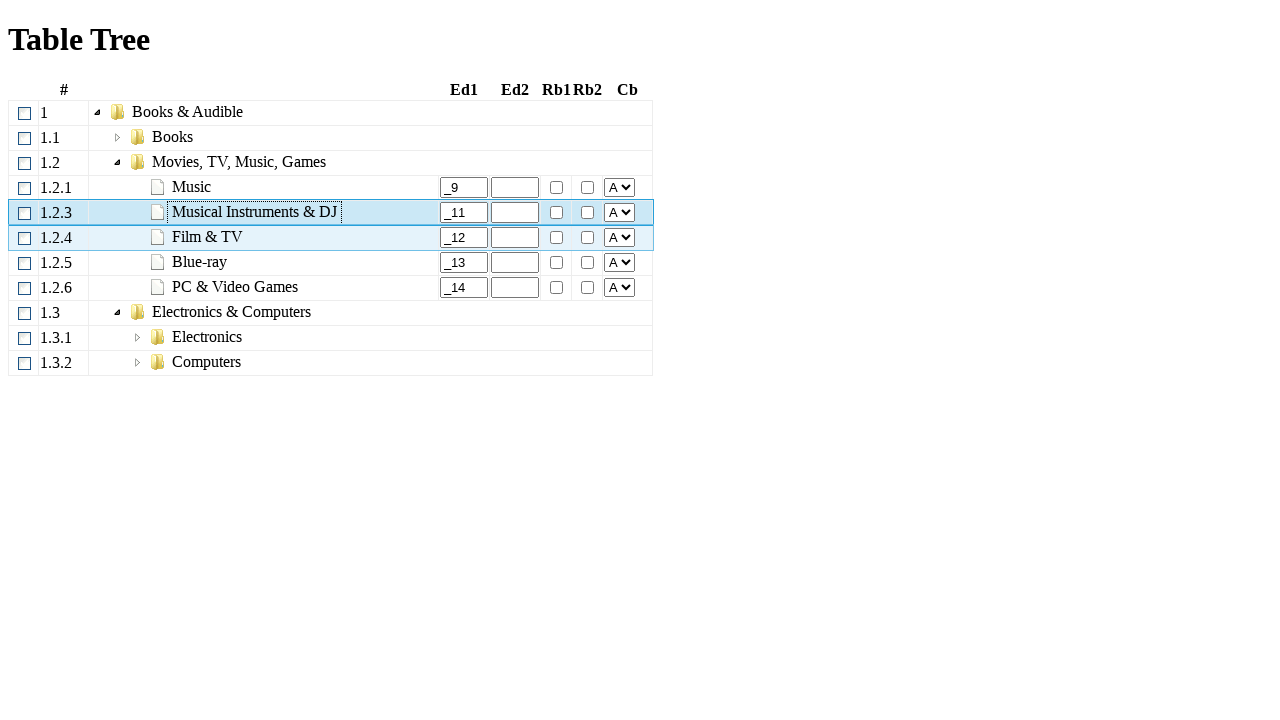

Located item for drag and drop operation
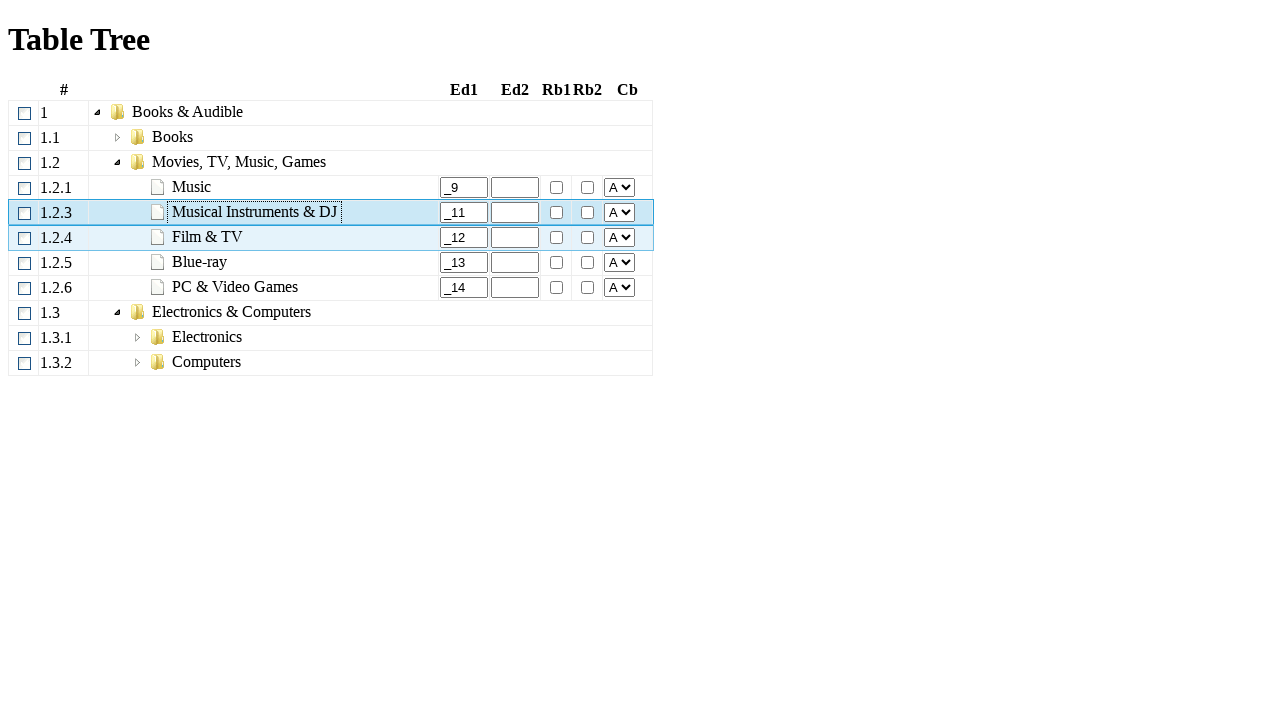

Dragged and dropped item to new tree location at (370, 313)
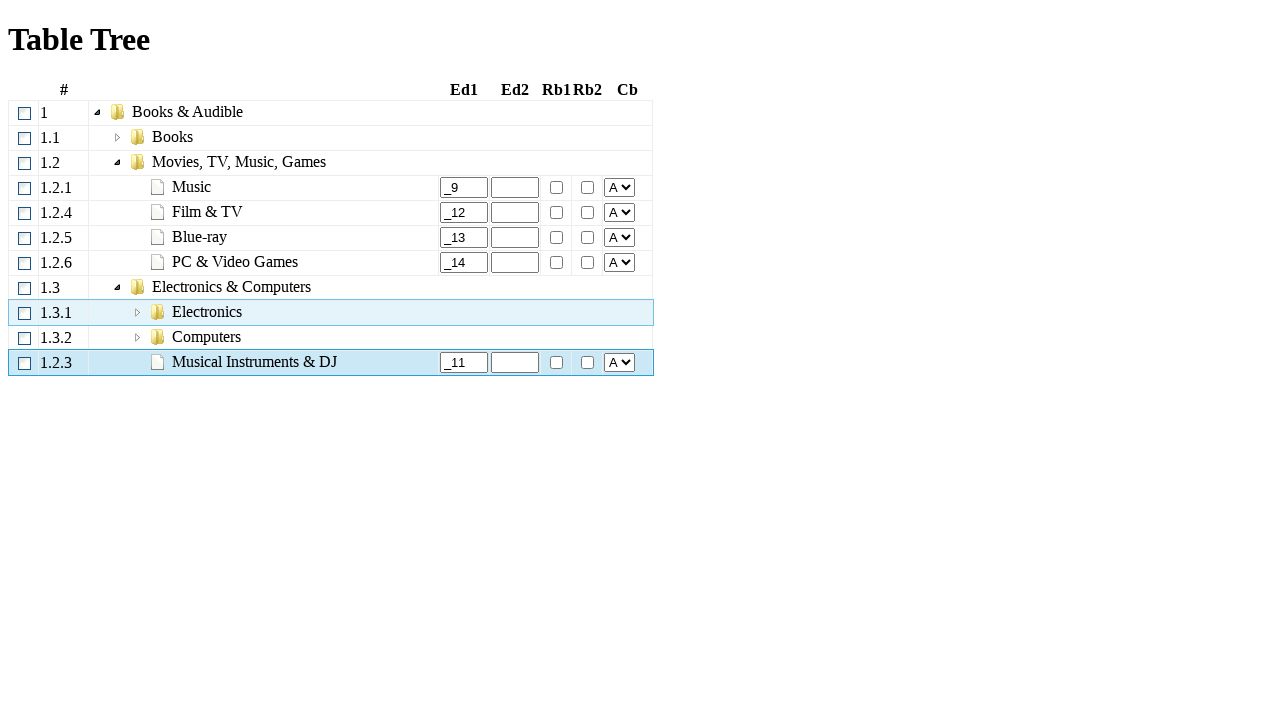

Waited for drag and drop operation to complete
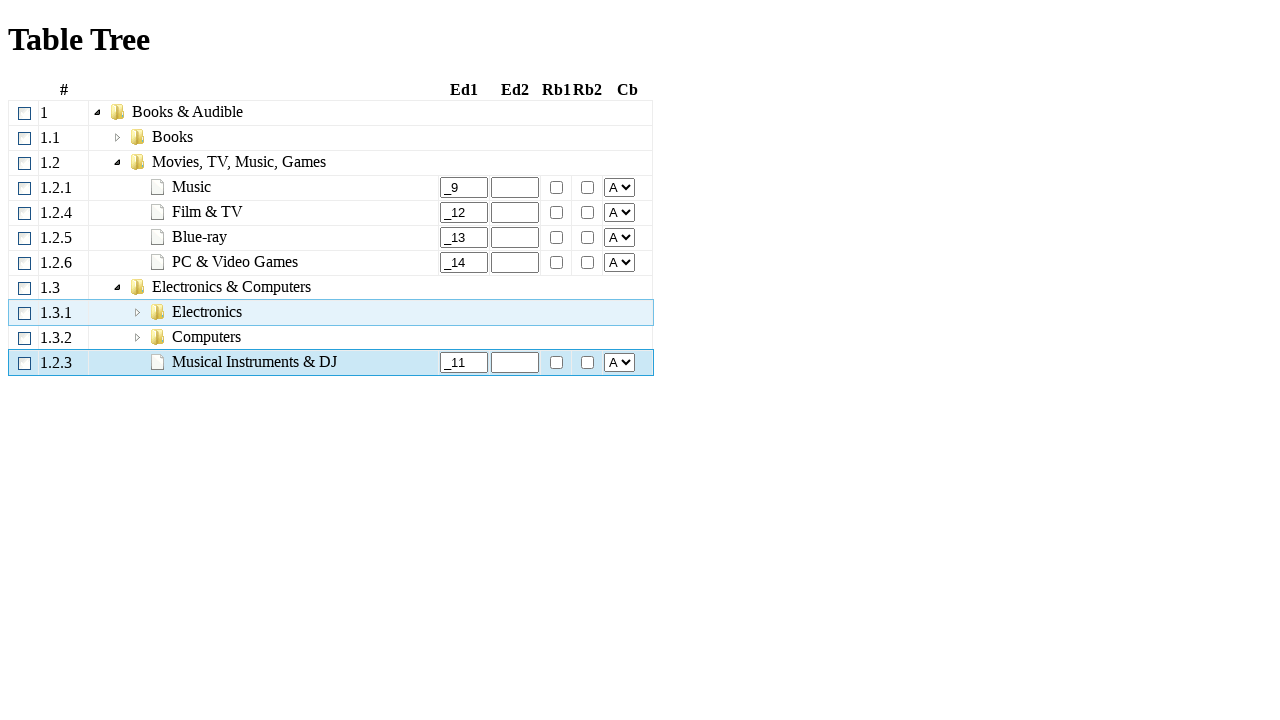

Verified element exists at new location in tree
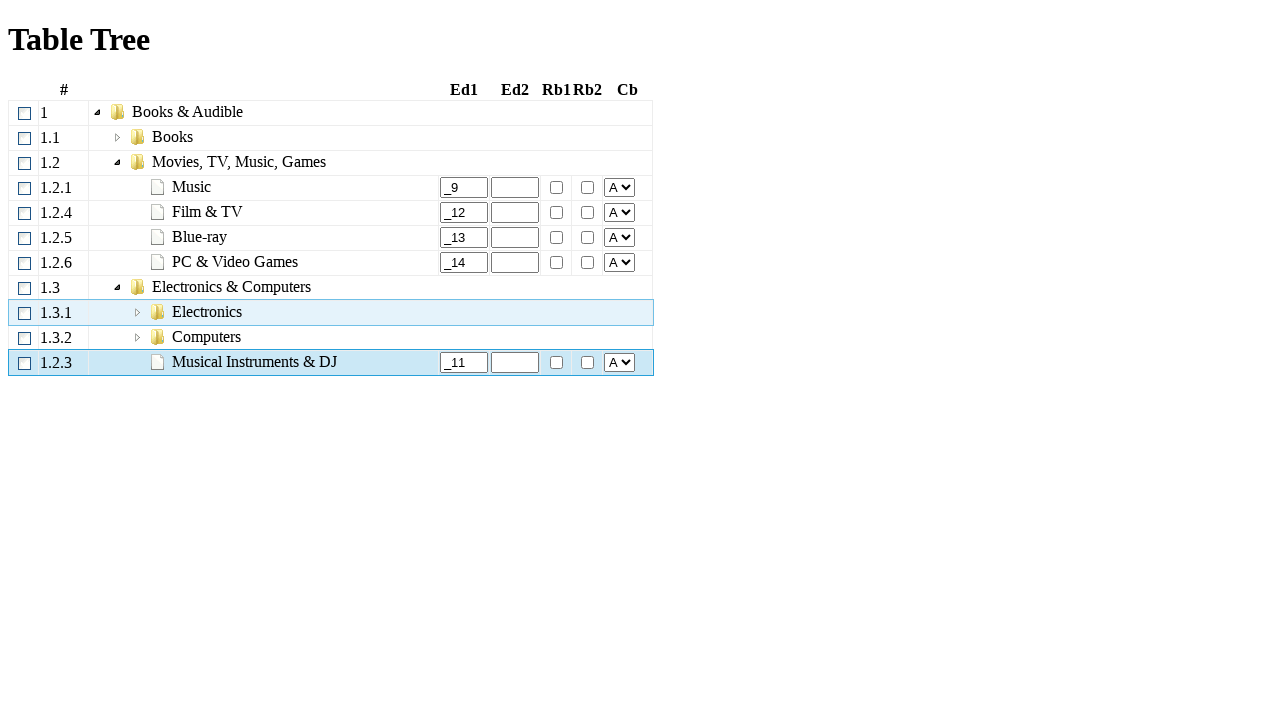

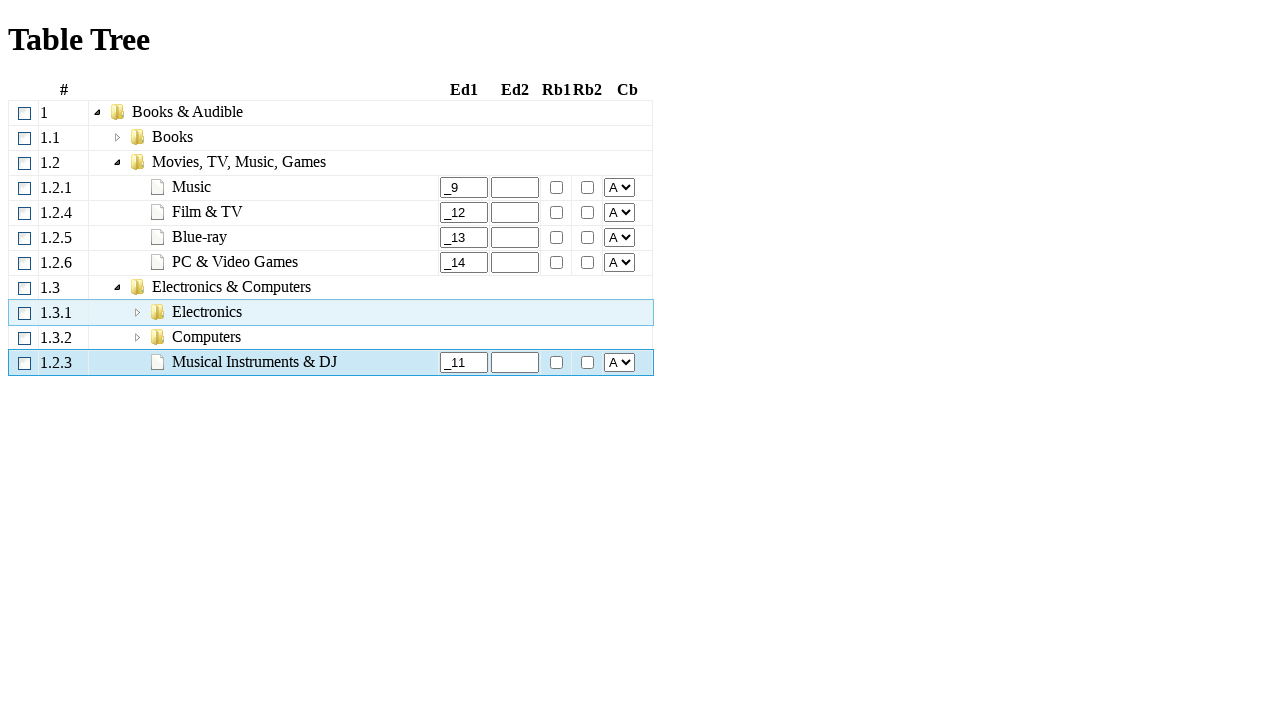